Tests keyboard key presses by sending SPACE and LEFT arrow keys to an element and verifying the displayed result text matches the expected key name

Starting URL: http://the-internet.herokuapp.com/key_presses

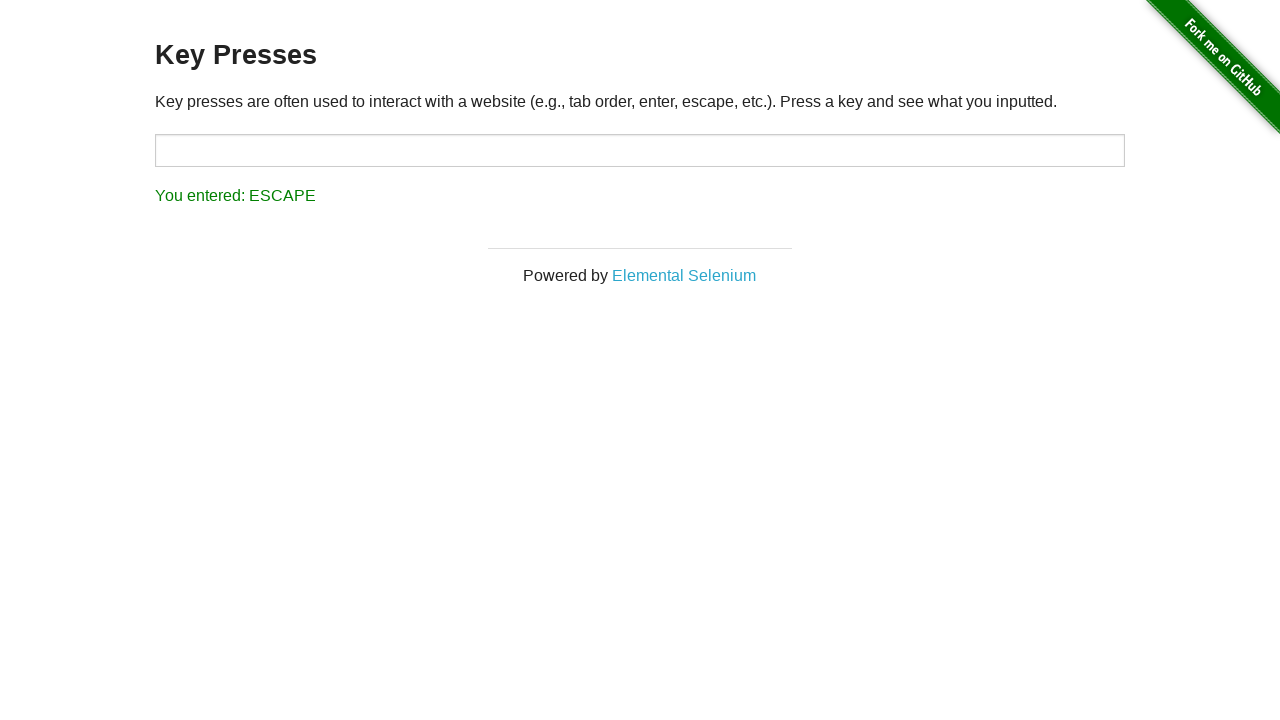

Pressed SPACE key on target element on #target
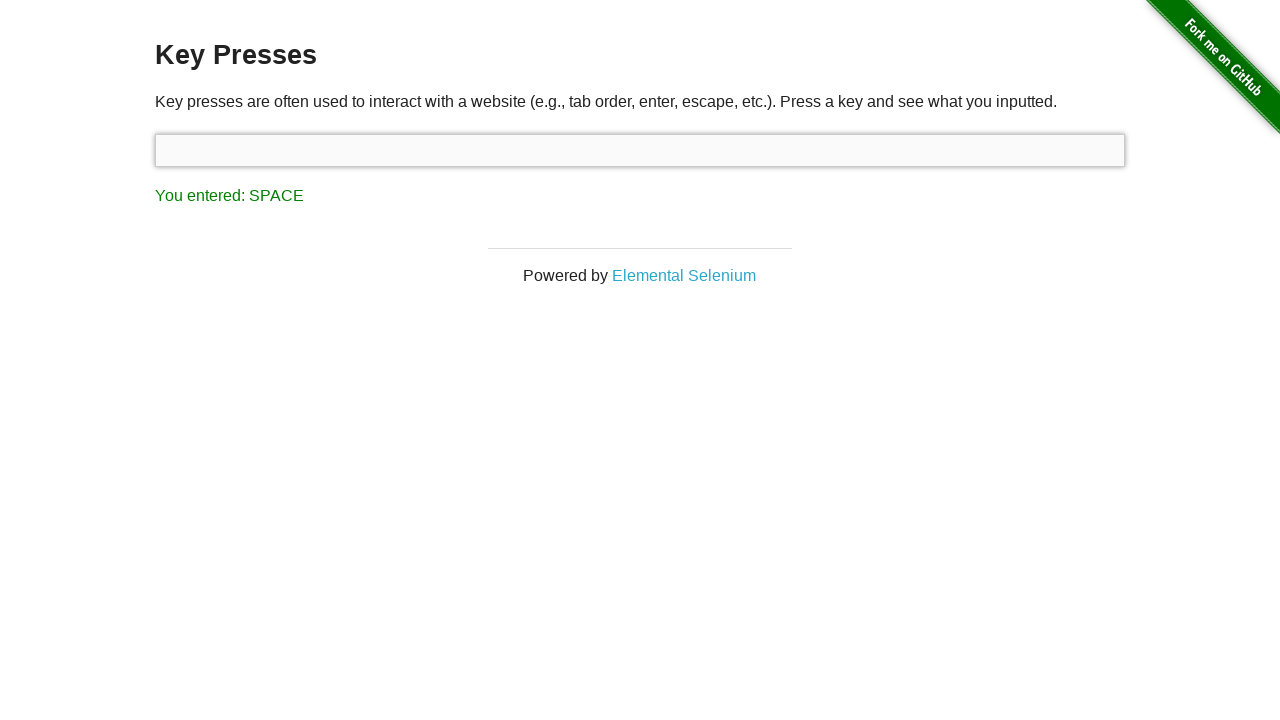

Verified result text shows SPACE key was pressed
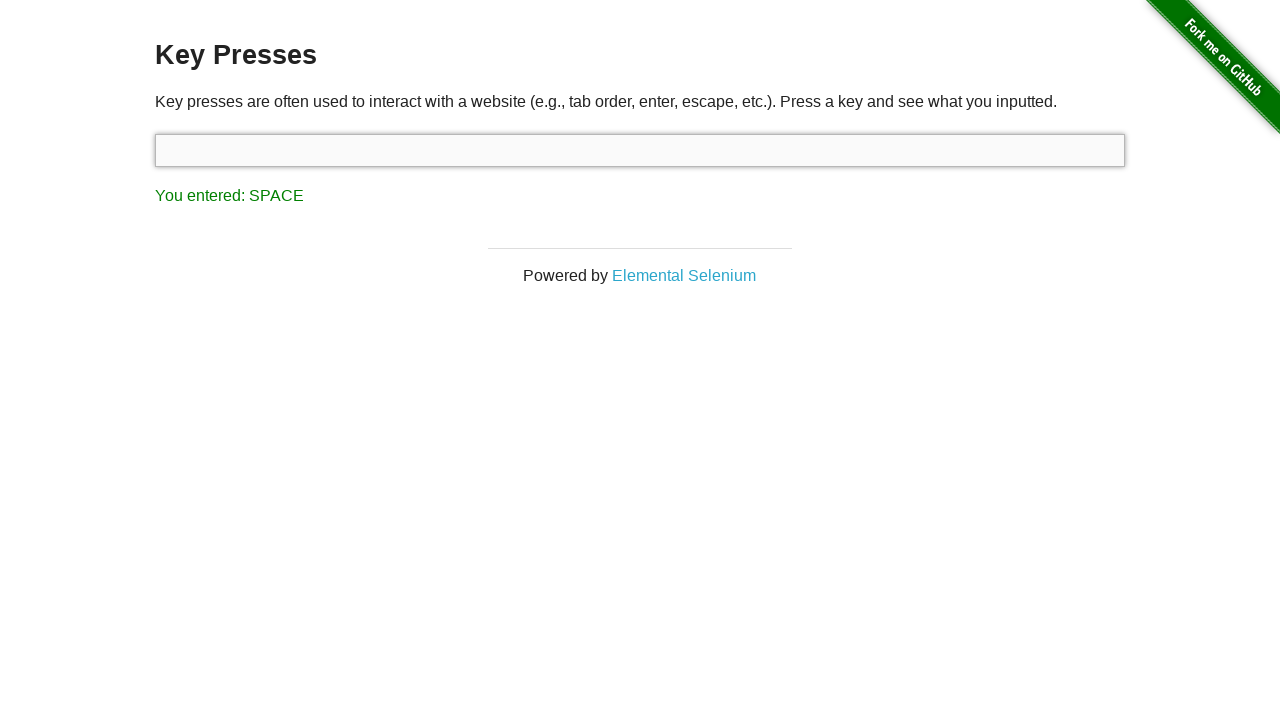

Pressed LEFT arrow key
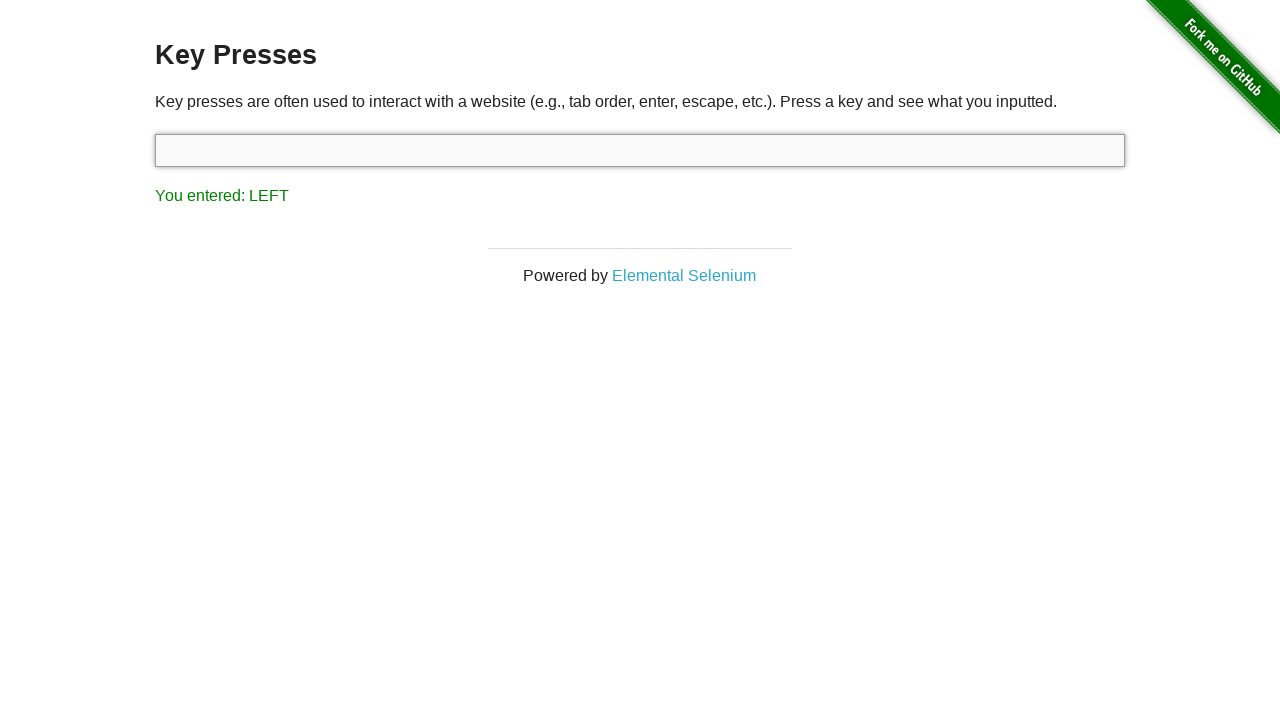

Verified result text shows LEFT arrow key was pressed
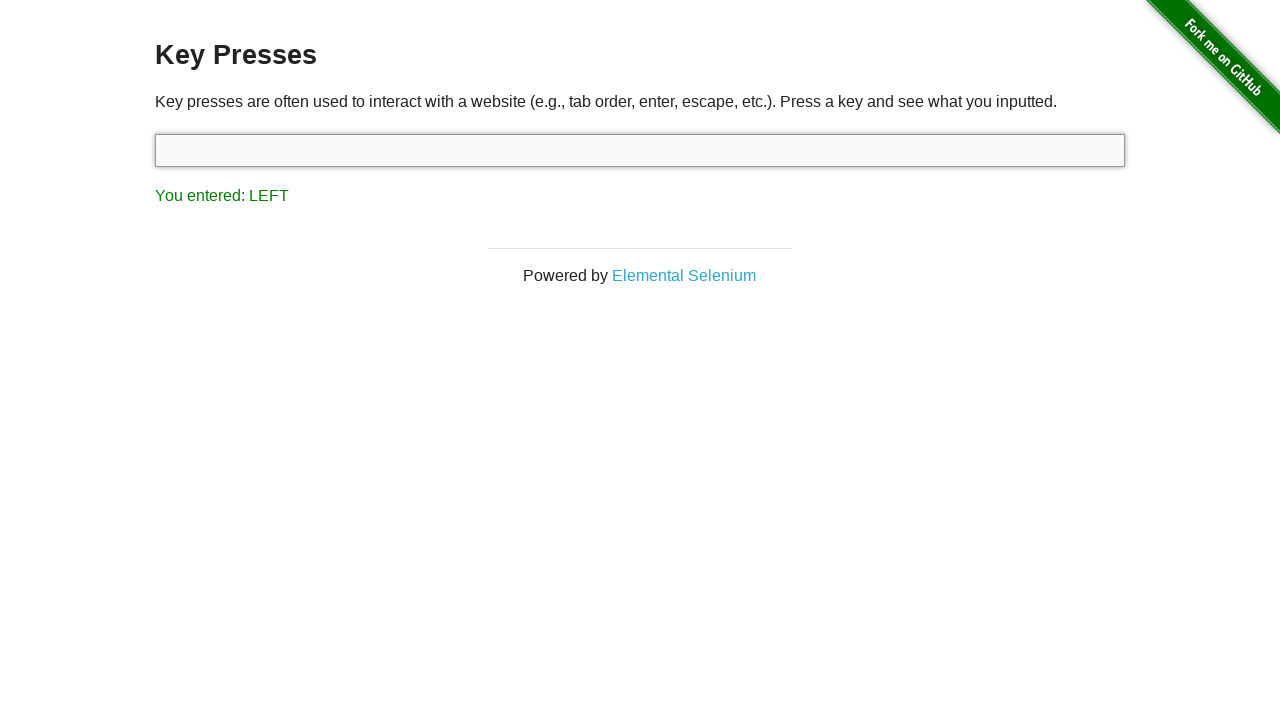

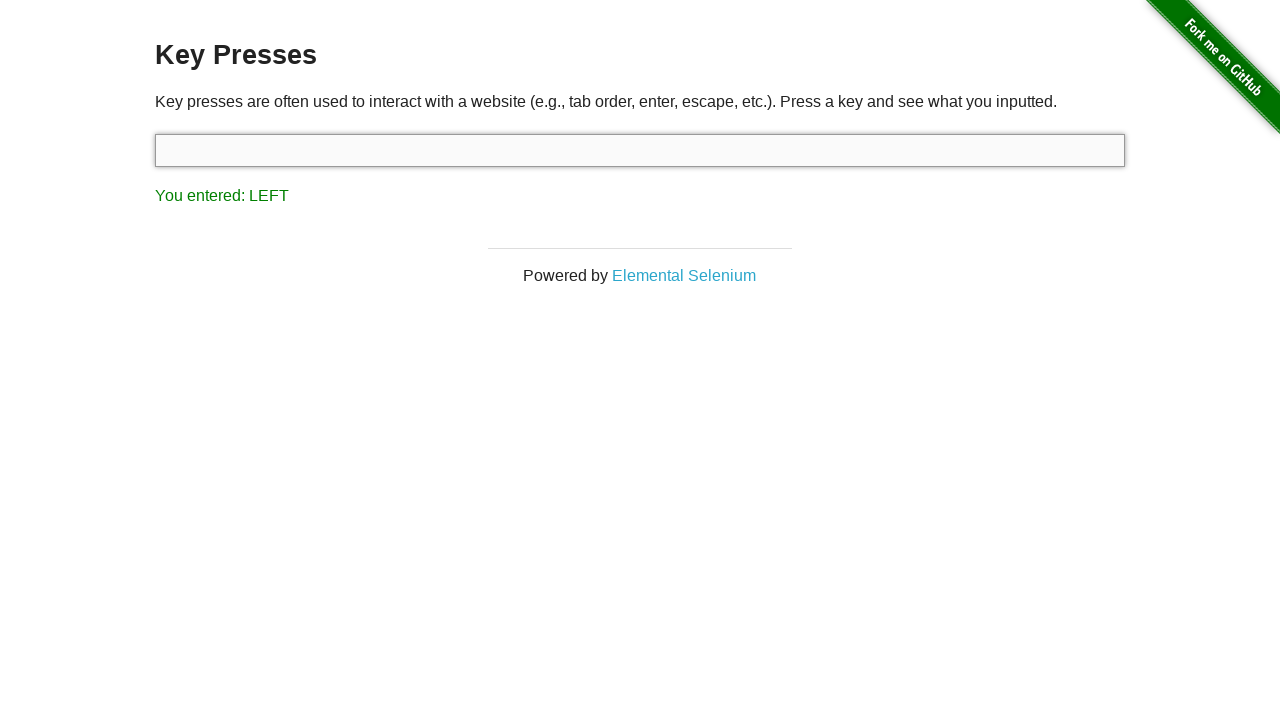